Tests drag and drop functionality by dragging an element and dropping it onto a target element within an iframe

Starting URL: https://jqueryui.com/droppable/

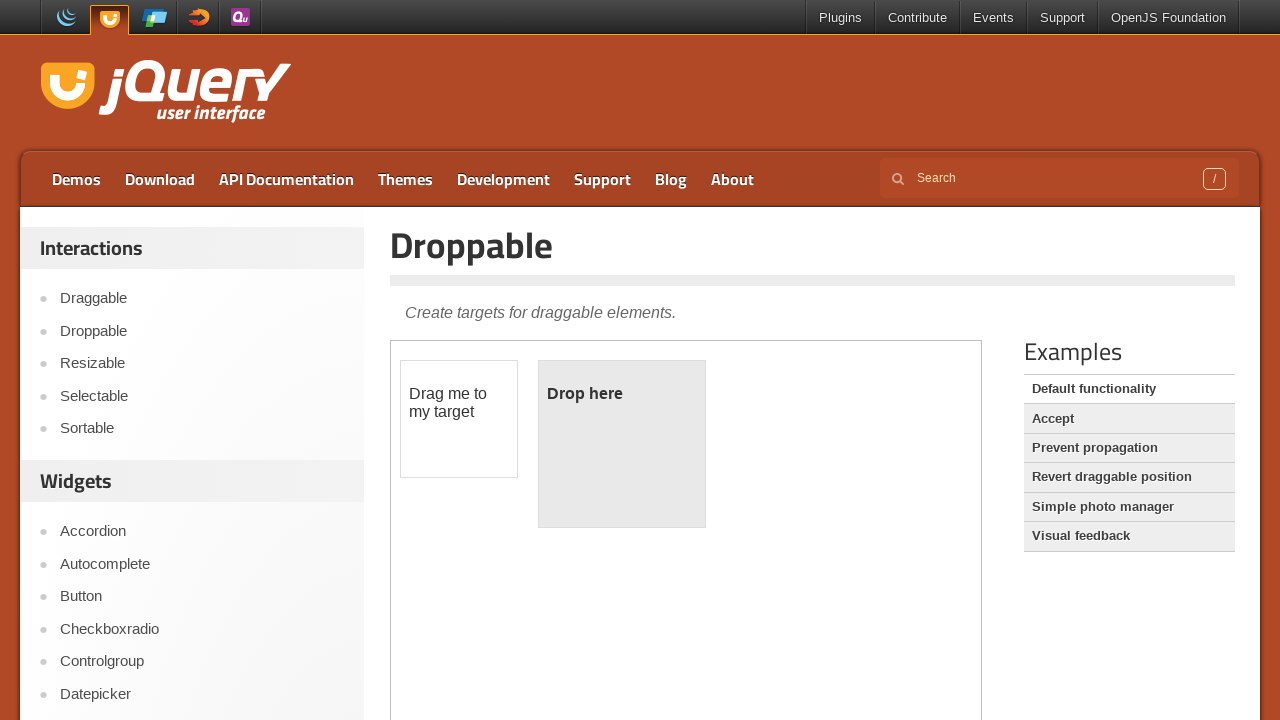

Located the first iframe containing the drag and drop demo
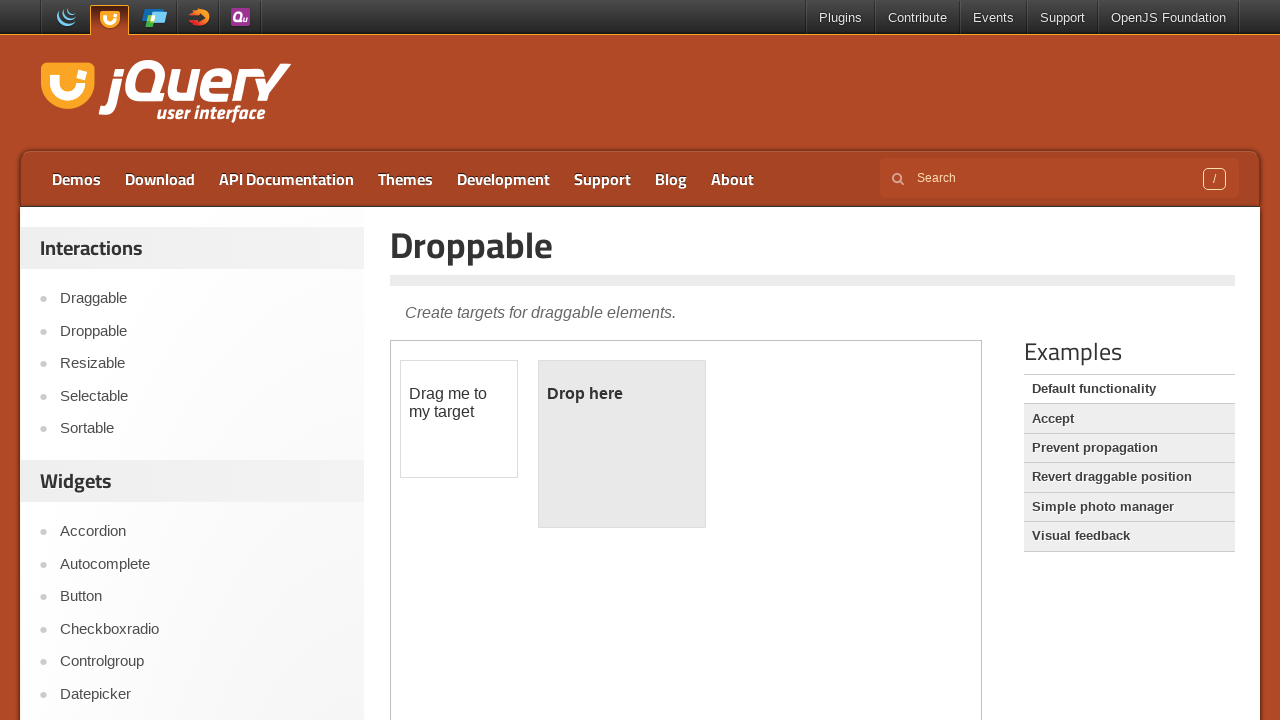

Located the draggable element with id 'draggable'
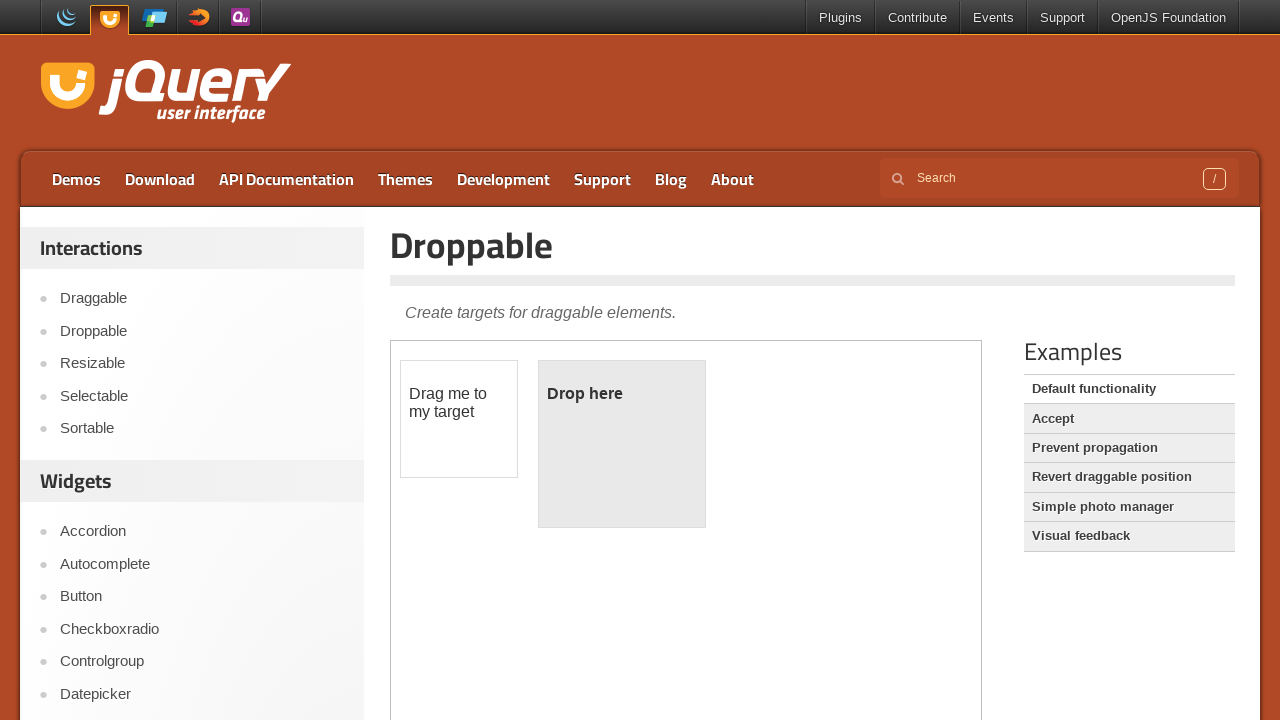

Located the droppable target element with id 'droppable'
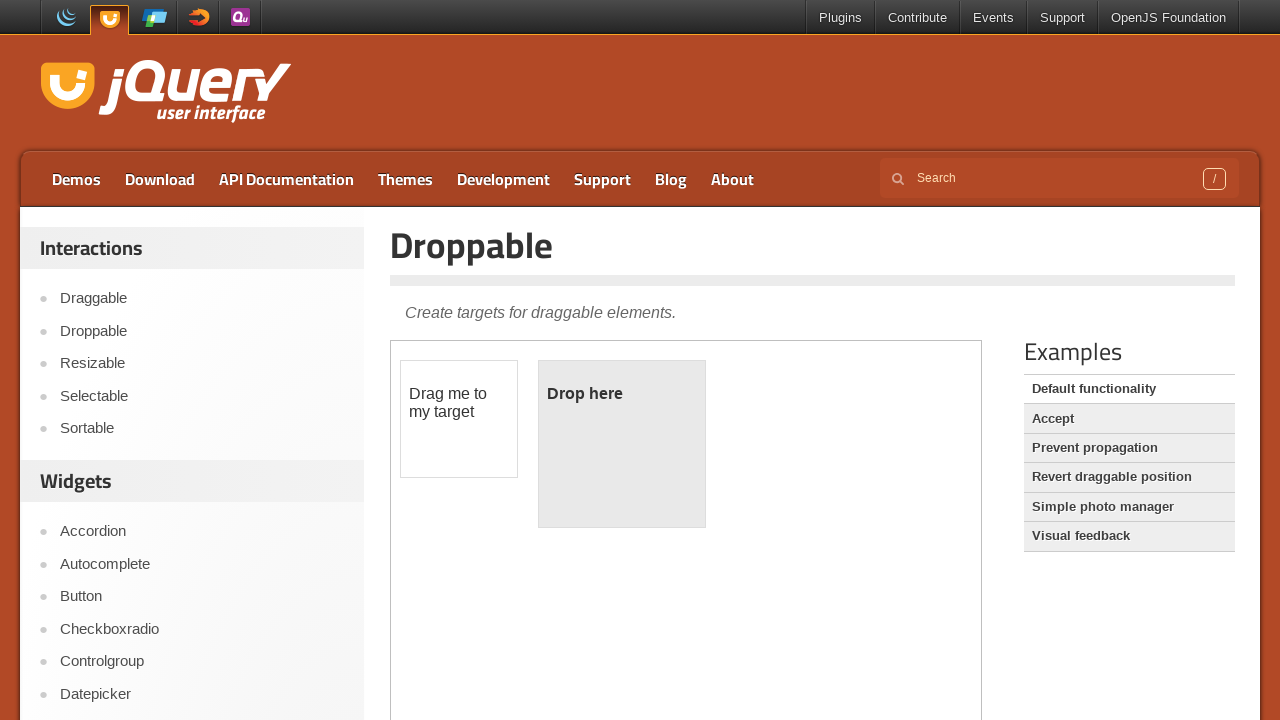

Dragged the draggable element onto the droppable target at (622, 444)
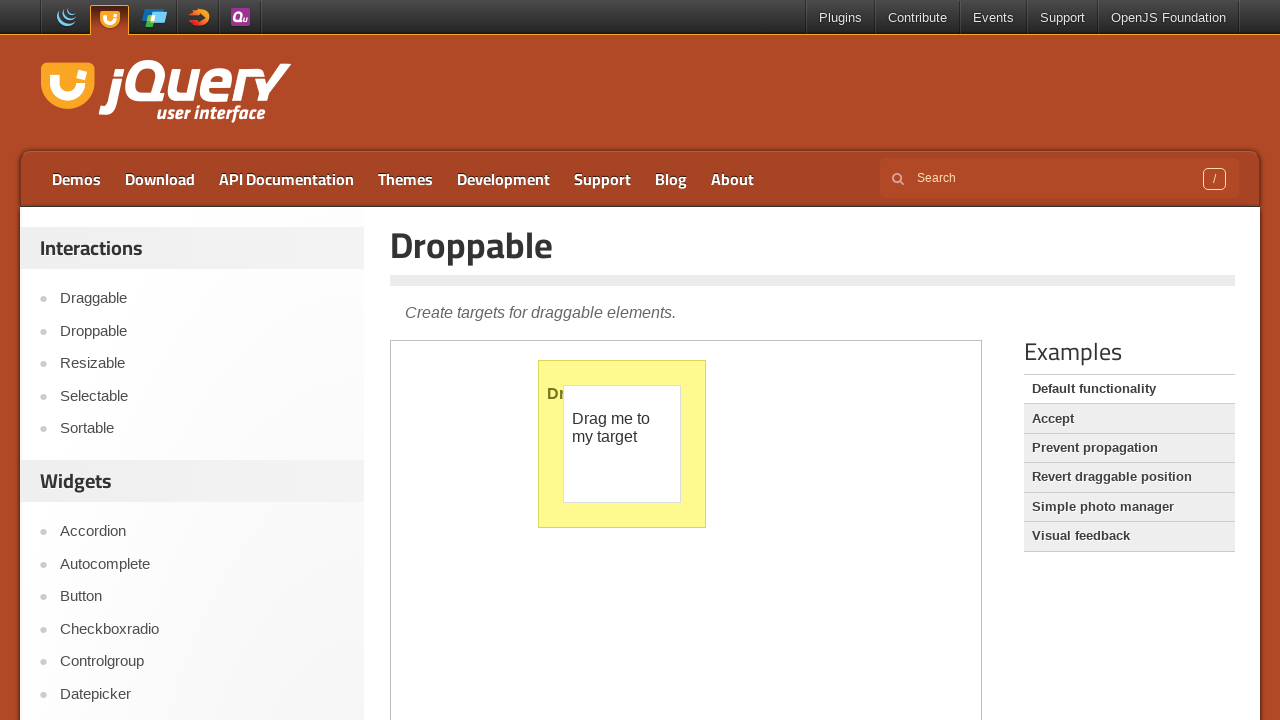

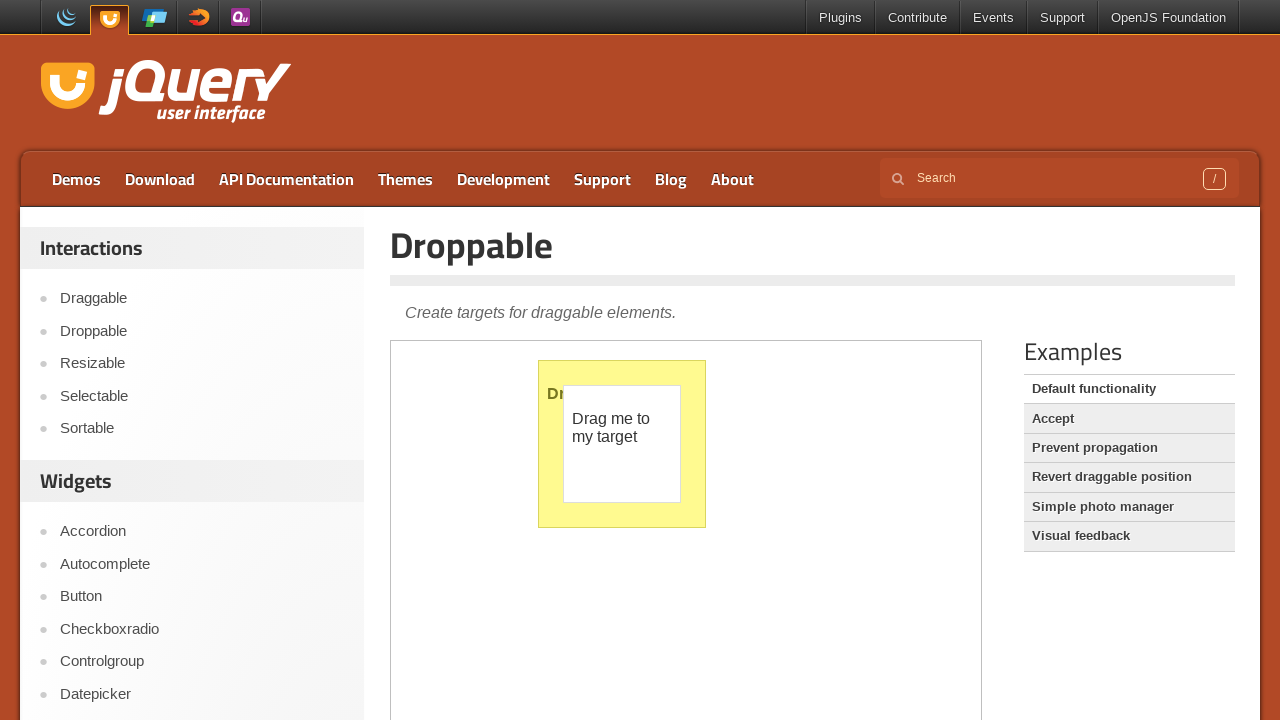